Tests toggling a todo item to mark it as complete by clicking the toggle checkbox

Starting URL: https://demo.playwright.dev/todomvc

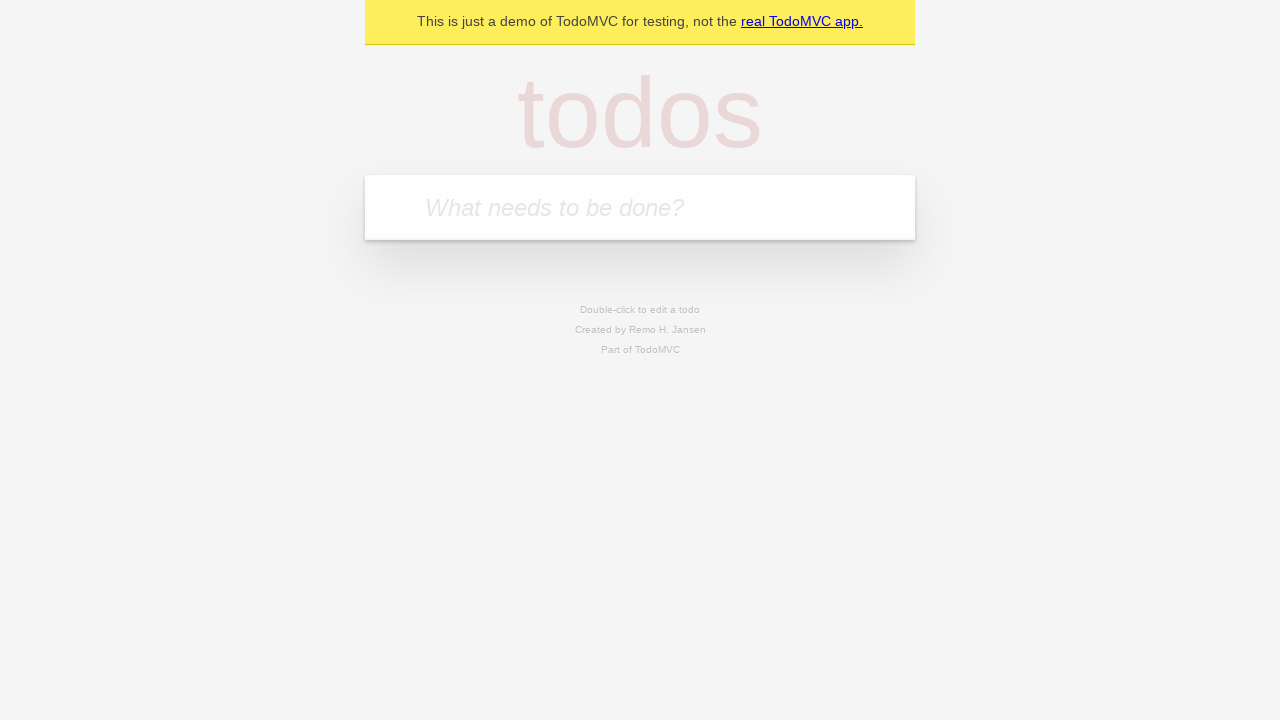

Filled todo input field with 'Complete assignment' on internal:attr=[placeholder="What needs to be done?"i]
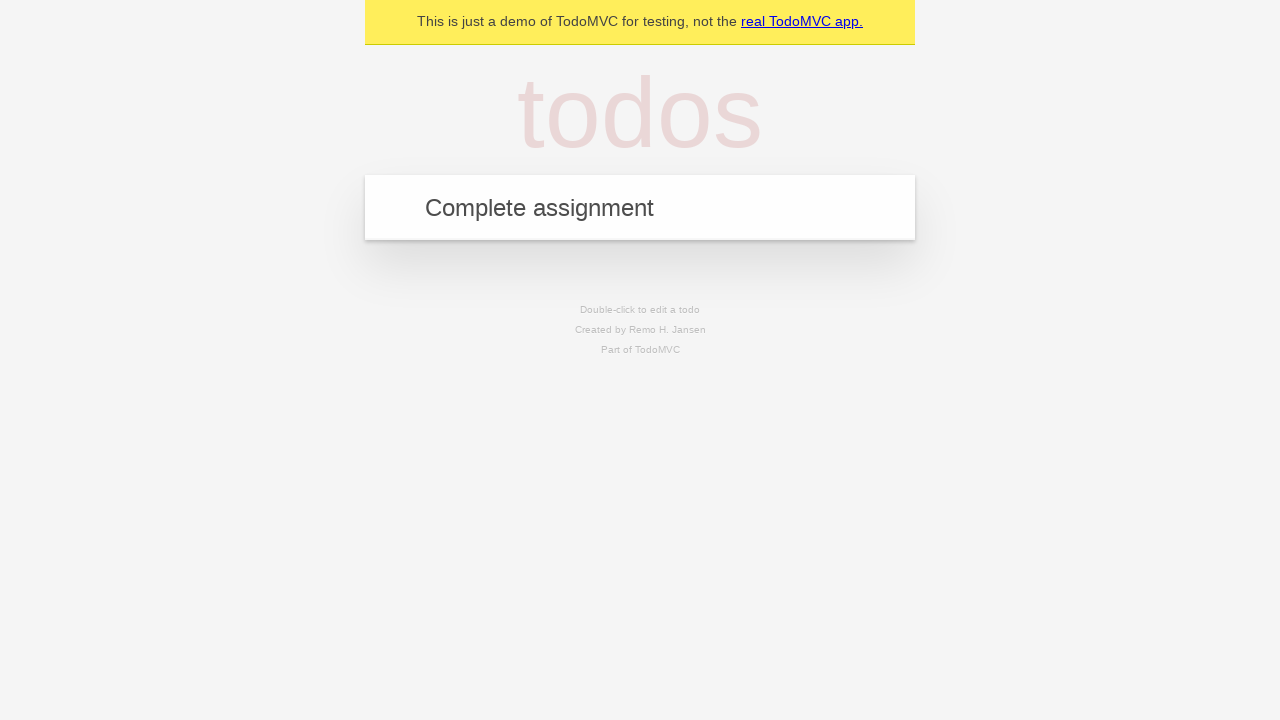

Pressed Enter to create the todo item on internal:attr=[placeholder="What needs to be done?"i]
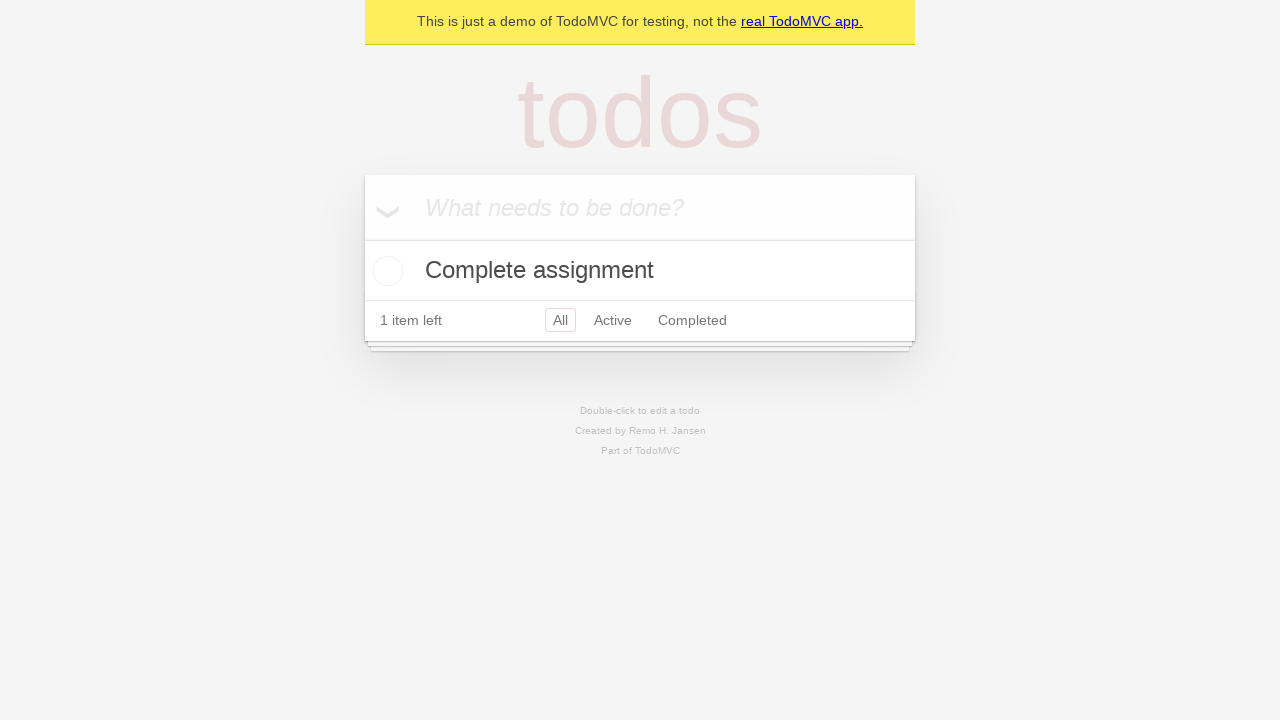

Clicked toggle checkbox to mark todo item as complete at (385, 271) on internal:label="Toggle Todo"i
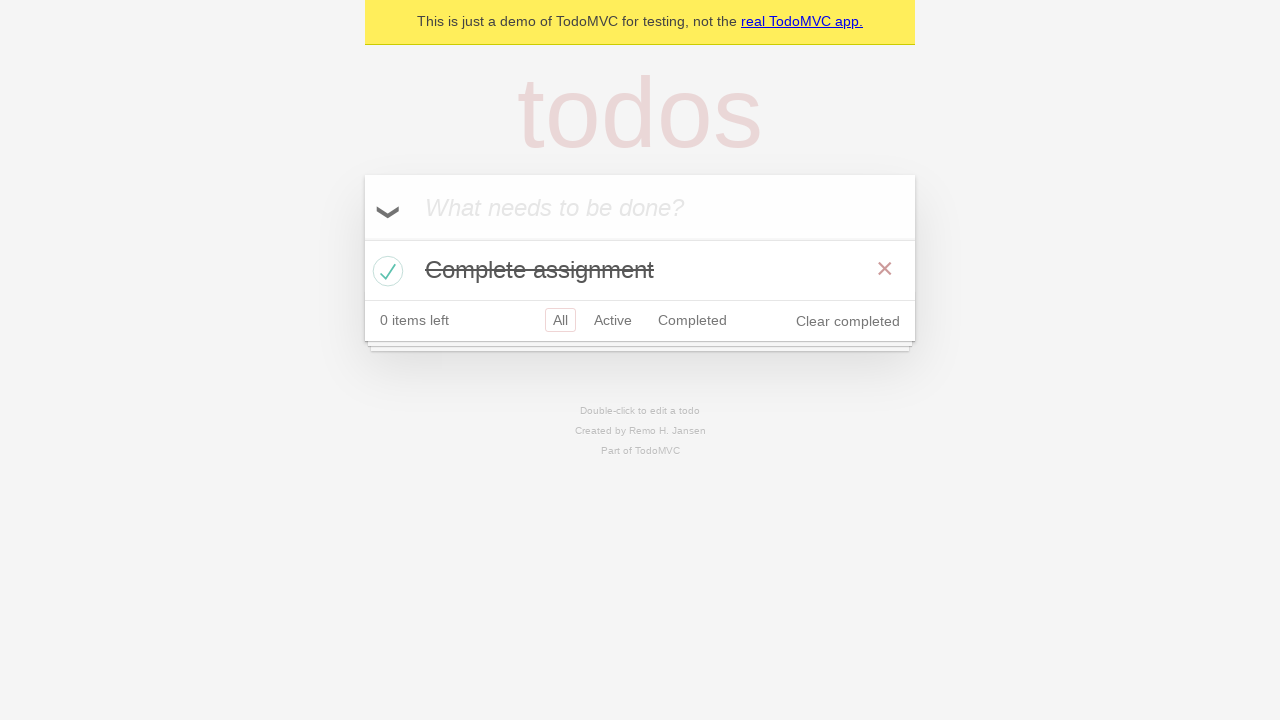

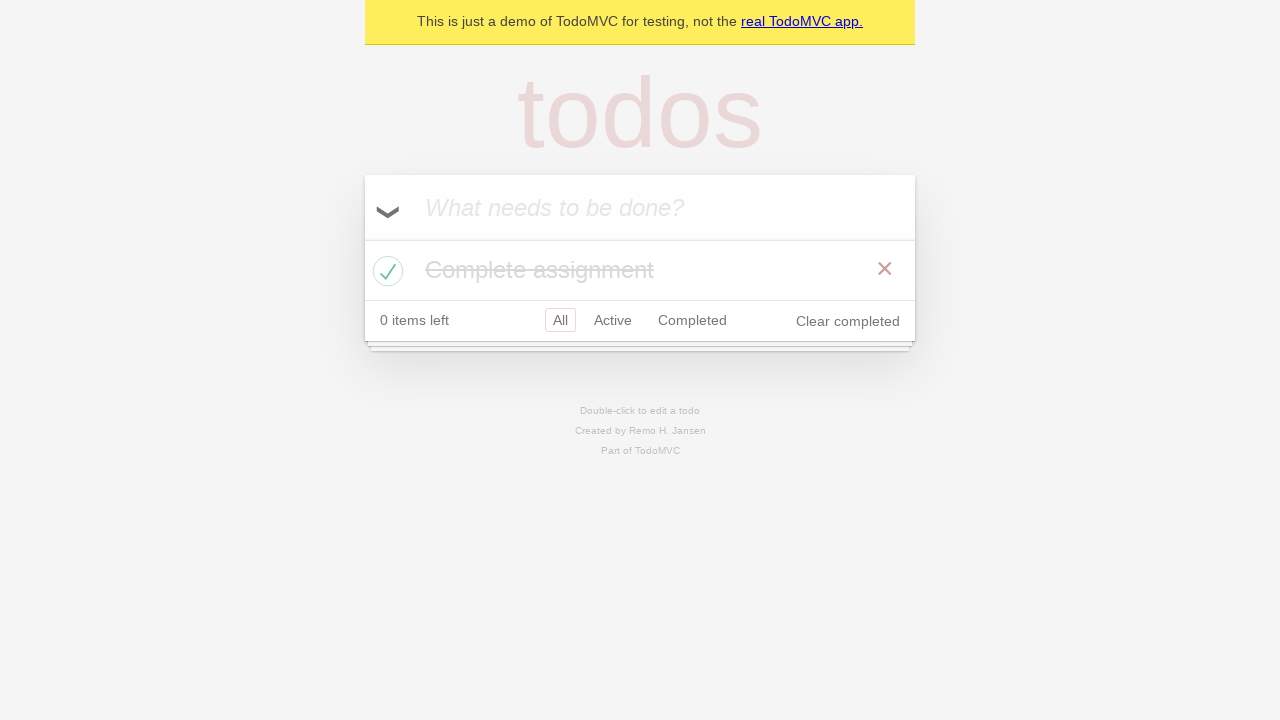